Tests opting out of A/B tests by adding an opt-out cookie on the homepage before navigating to the test page

Starting URL: http://the-internet.herokuapp.com

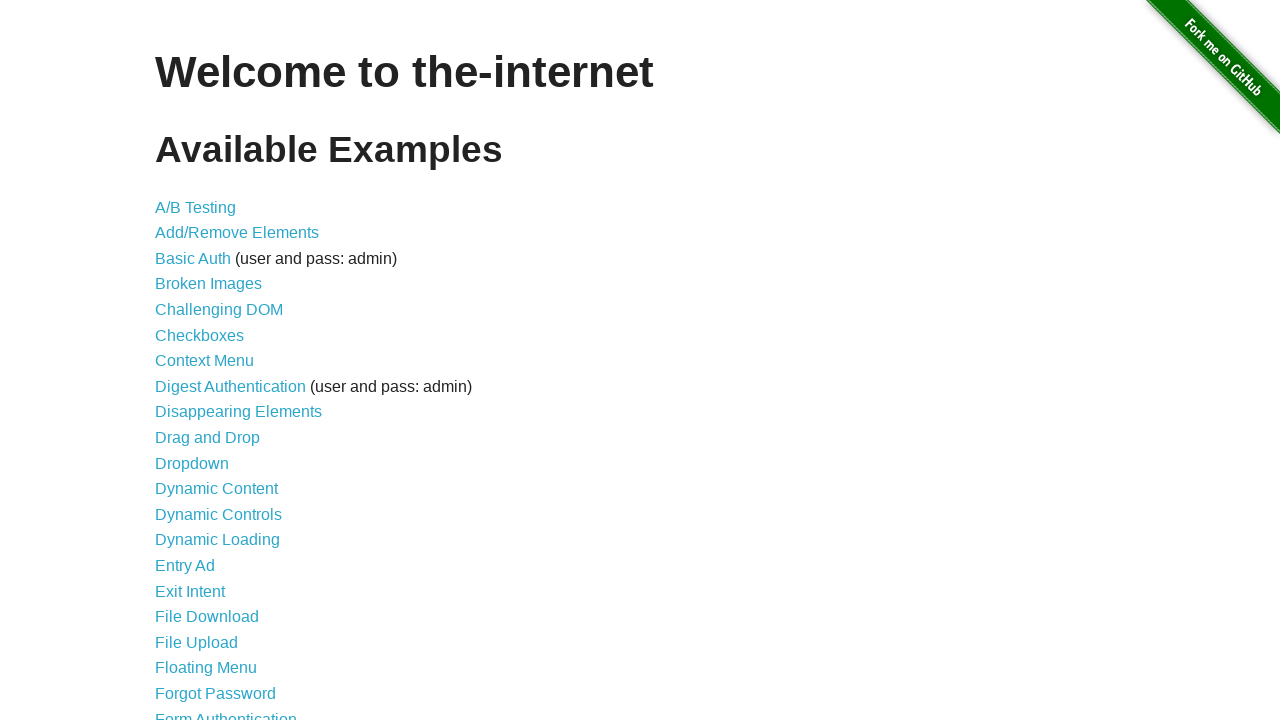

Added optimizelyOptOut cookie to opt out of A/B tests
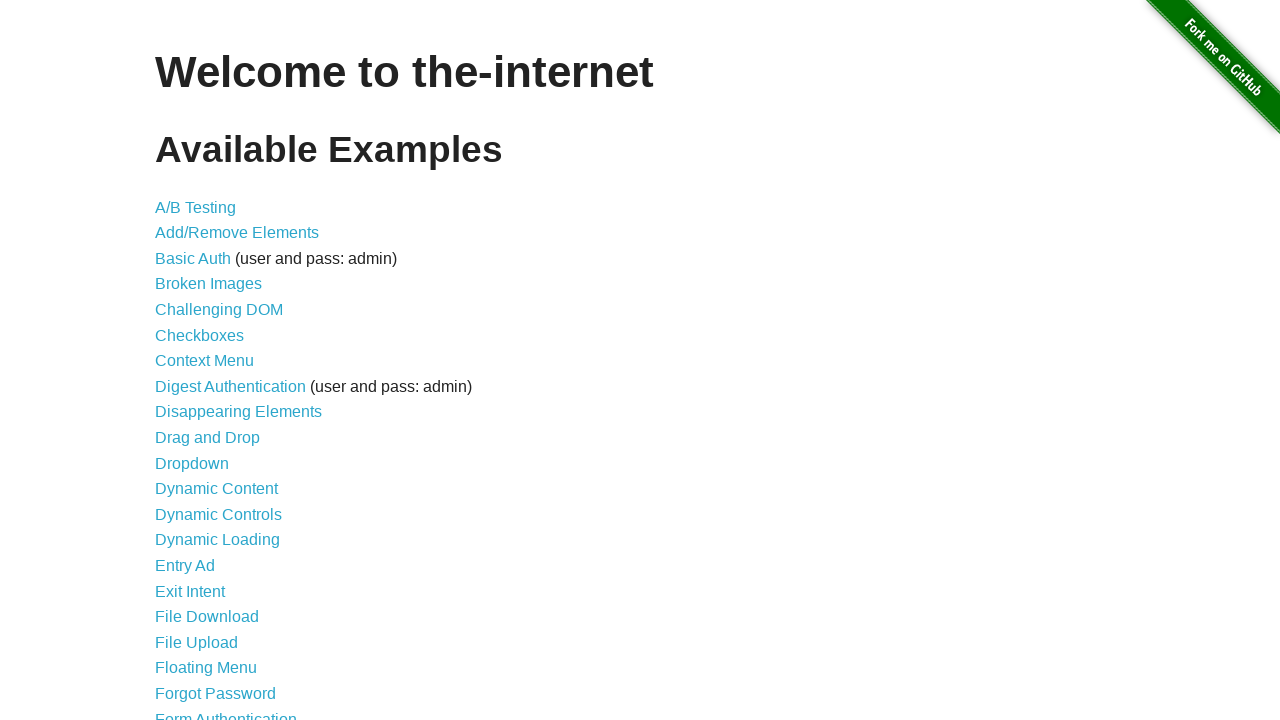

Navigated to A/B test page
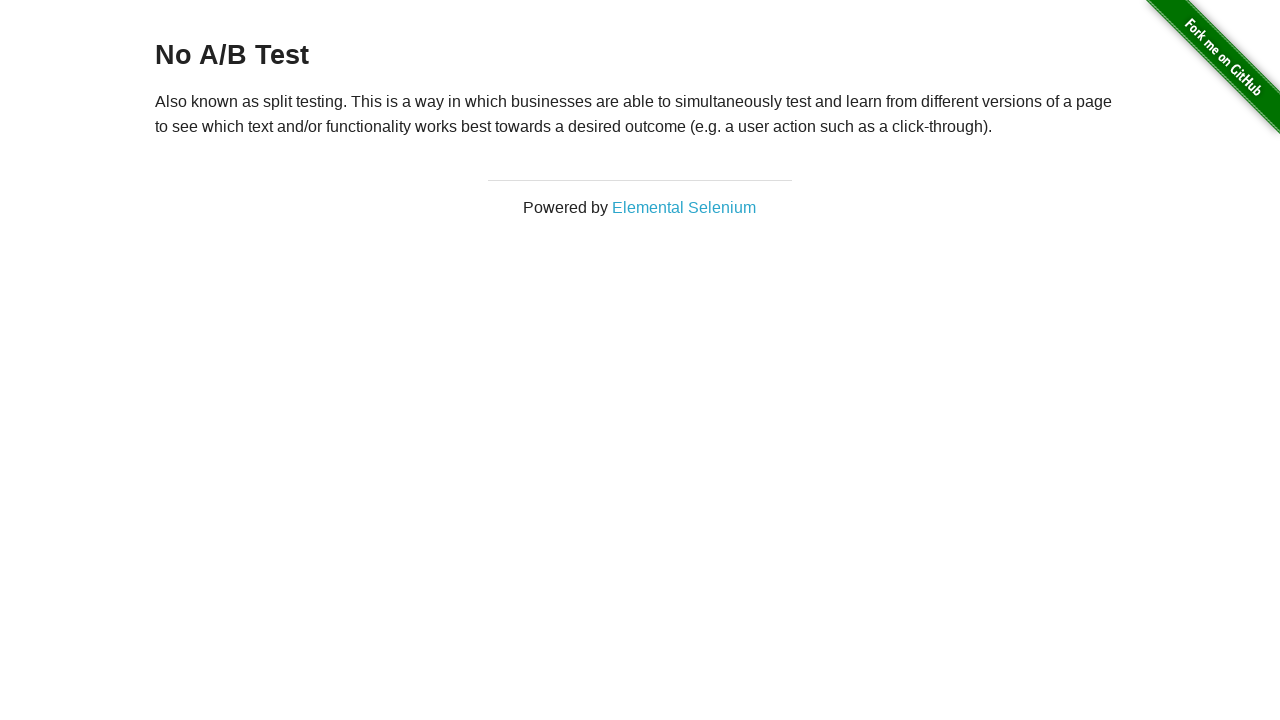

Retrieved heading text from A/B test page
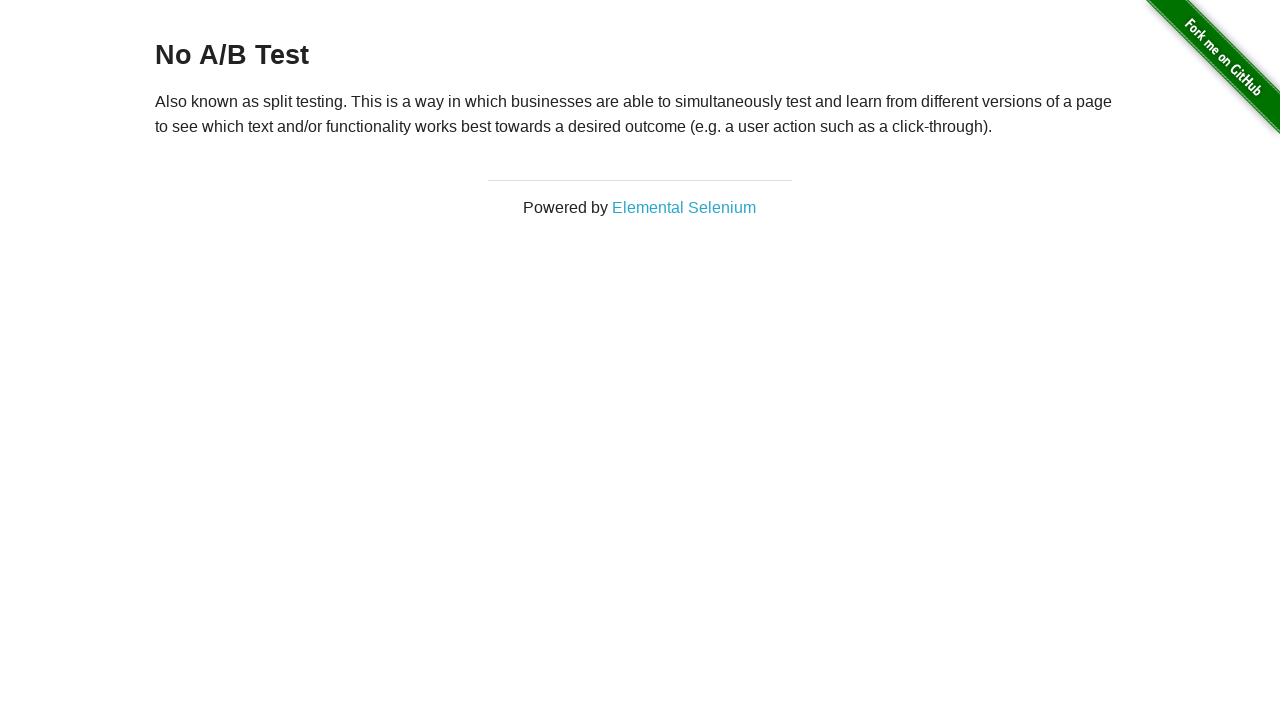

Verified that opt-out cookie successfully prevented A/B test assignment
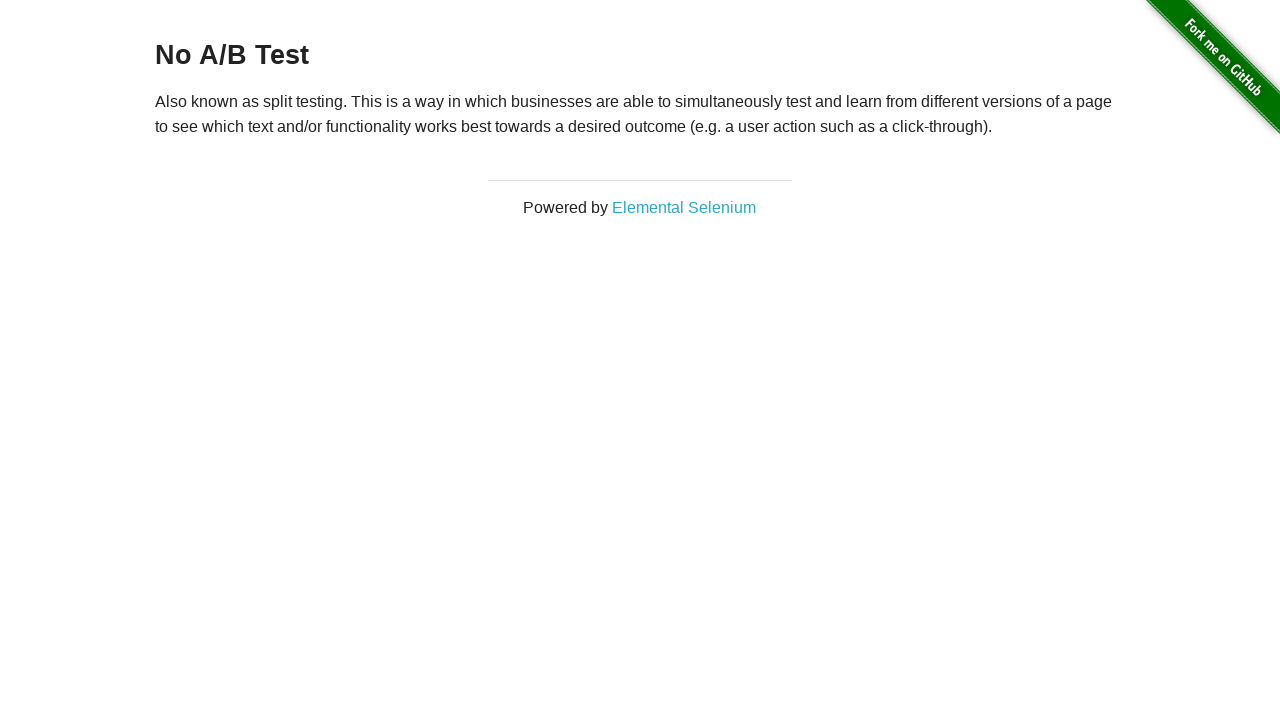

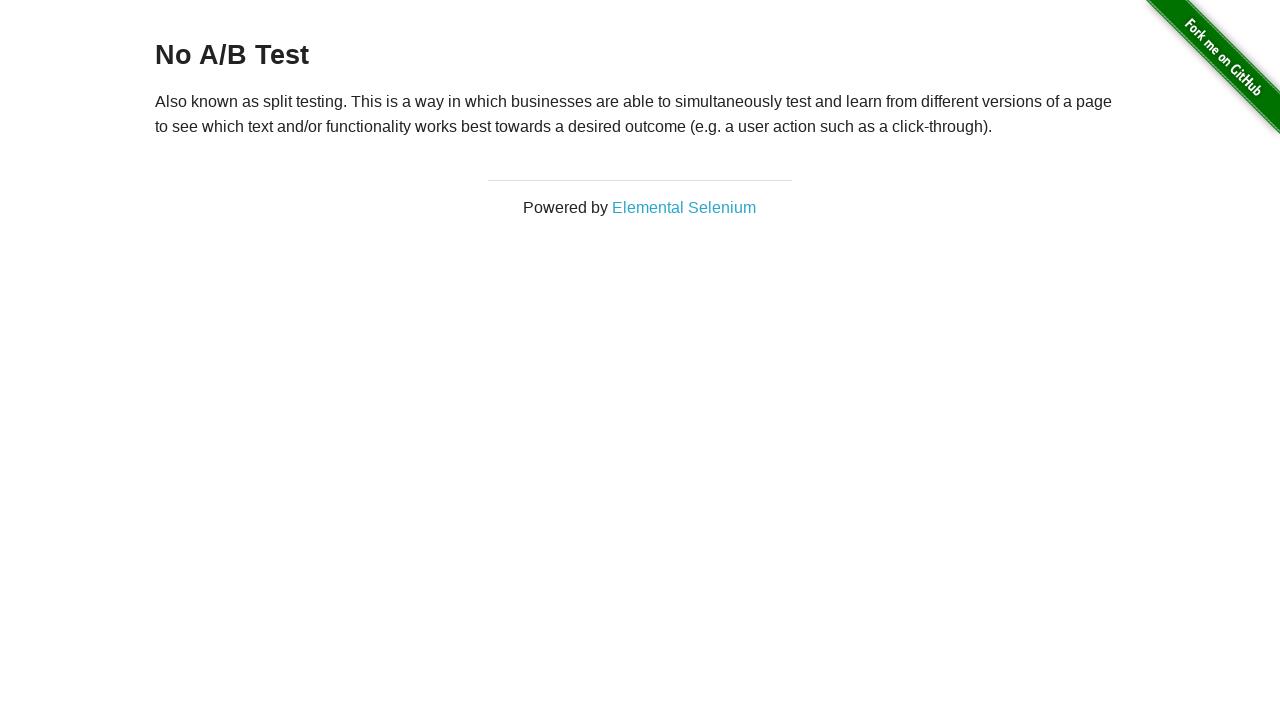